Tests ANZ home loan calculator by filling in borrower details and calculating borrowing estimate

Starting URL: https://www.anz.com.au/personal/home-loans/calculators-tools/much-borrow/

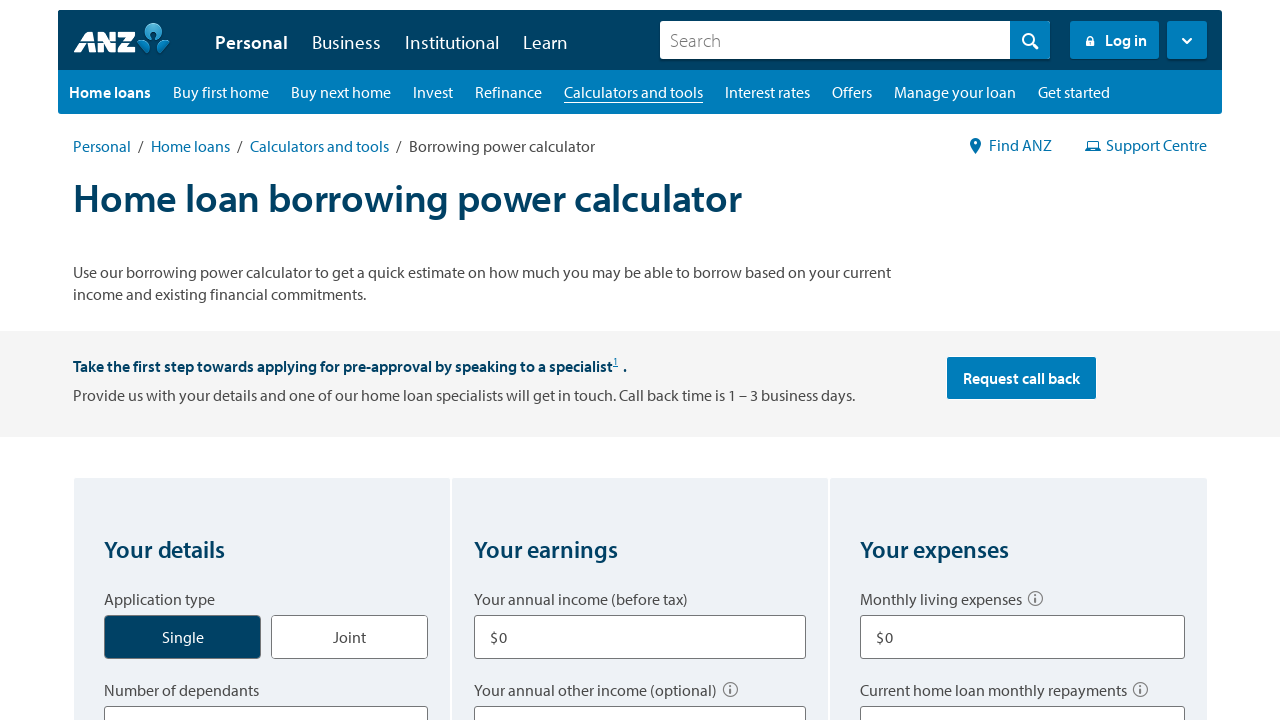

Calculator loaded - borrow button selector found
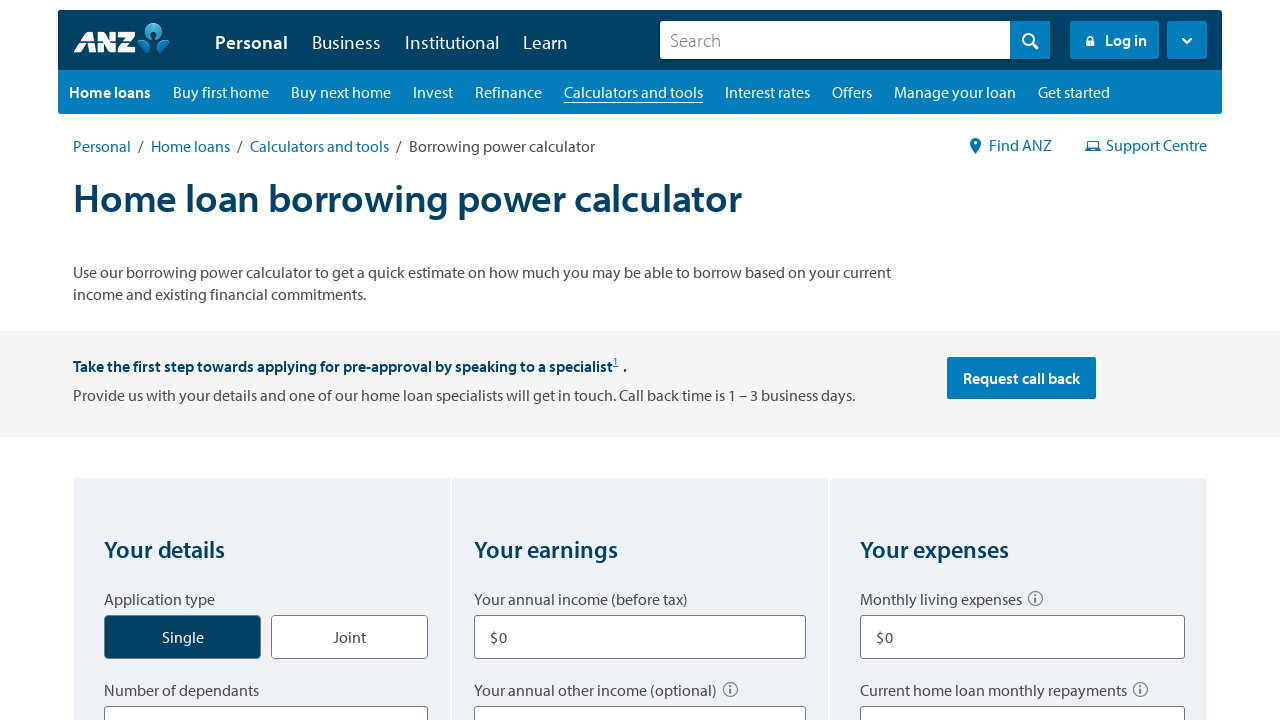

Selected application type as single at (204, 626) on #application_type_single
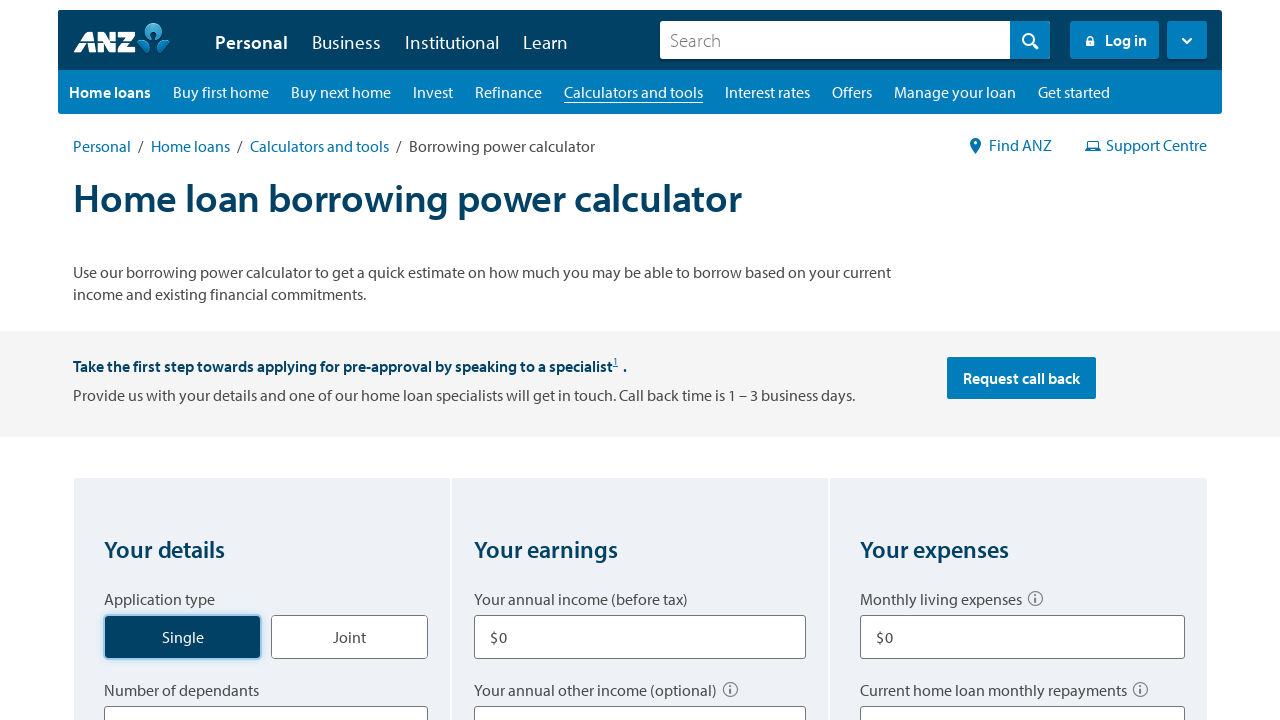

Selected number of dependants as 0 on select[title='Number of dependants']
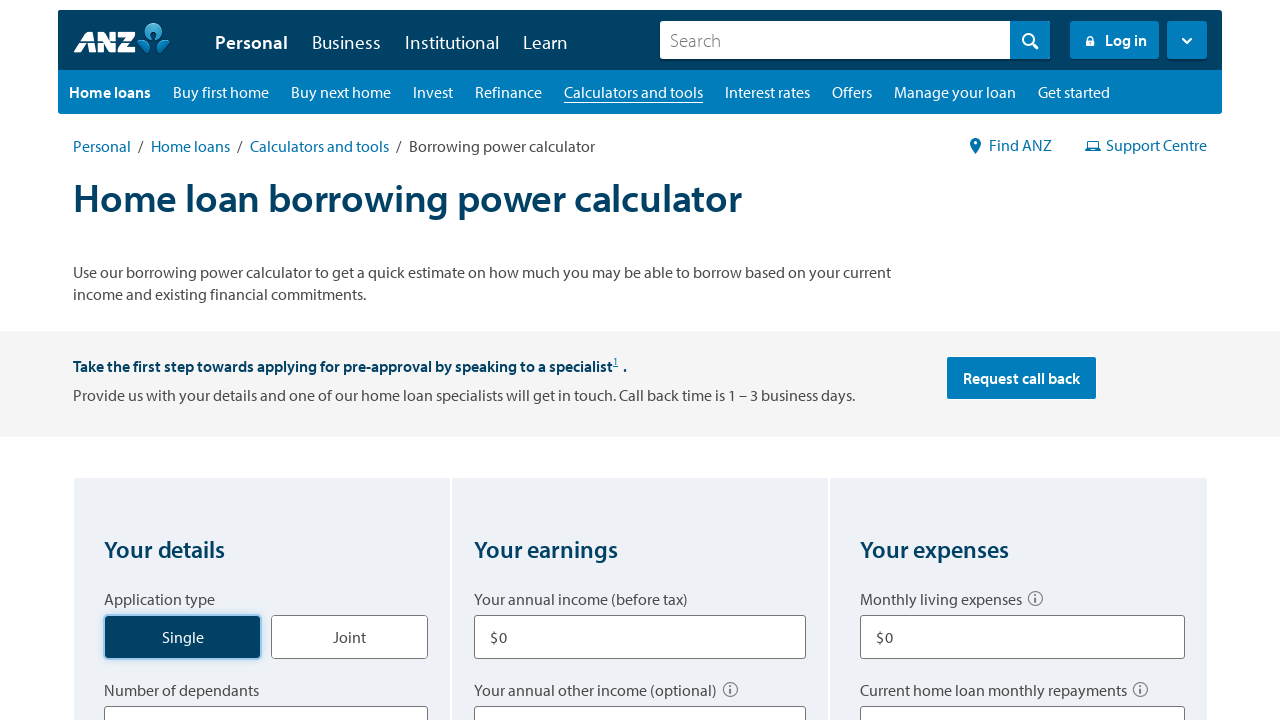

Selected home as borrow type at (213, 360) on #borrow_type_home
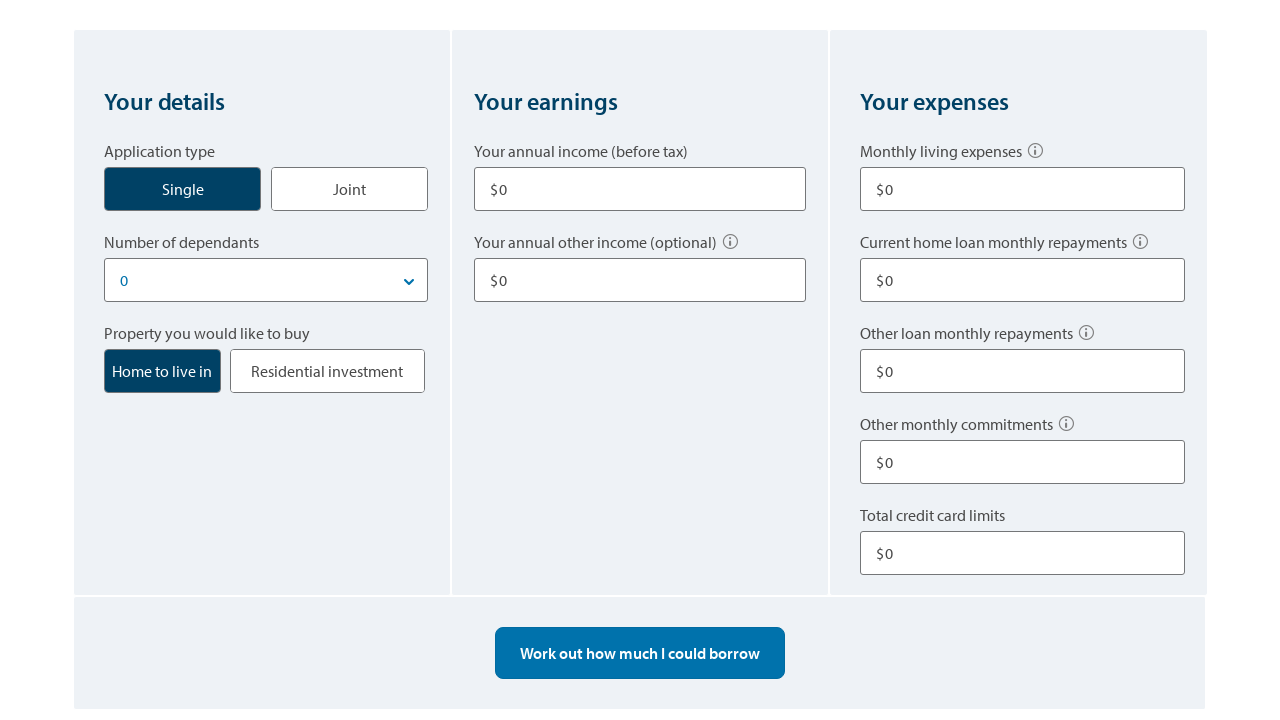

Clicked primary income field at (640, 189) on input[aria-labelledby='q2q1']
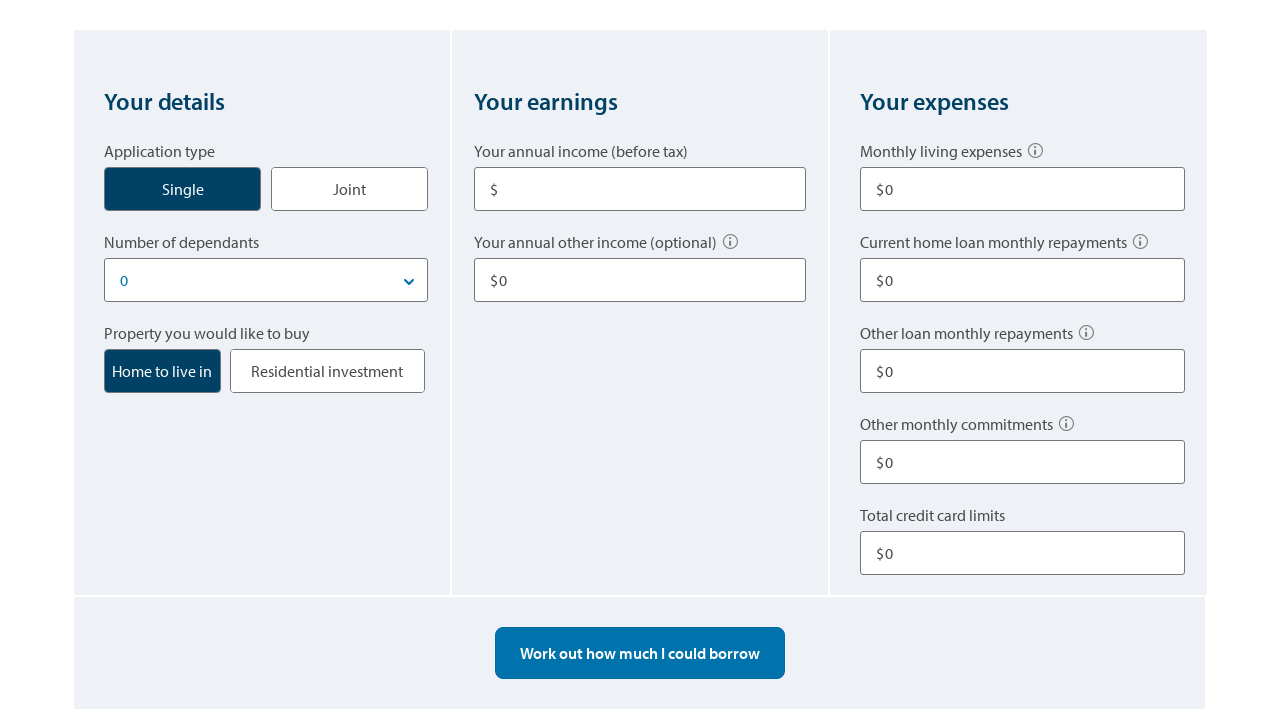

Filled primary income field with $80,000 on input[aria-labelledby='q2q1']
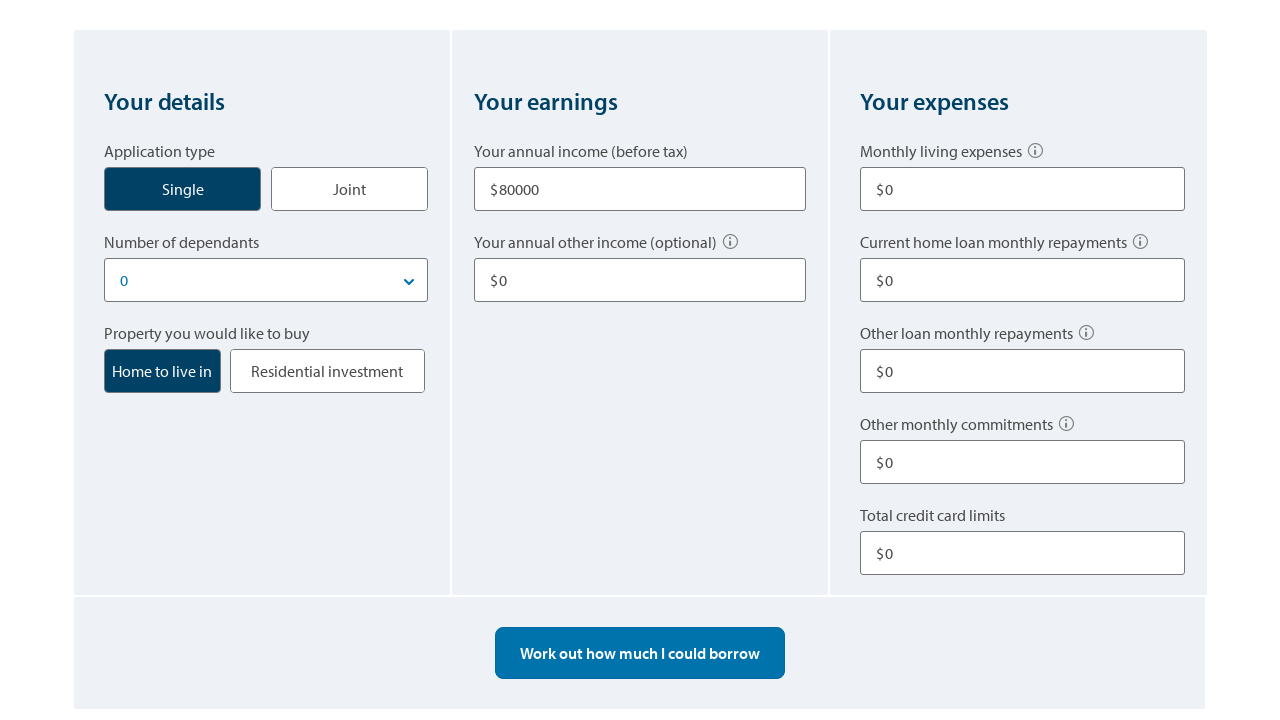

Clicked other income field at (640, 280) on input[aria-labelledby='q2q2']
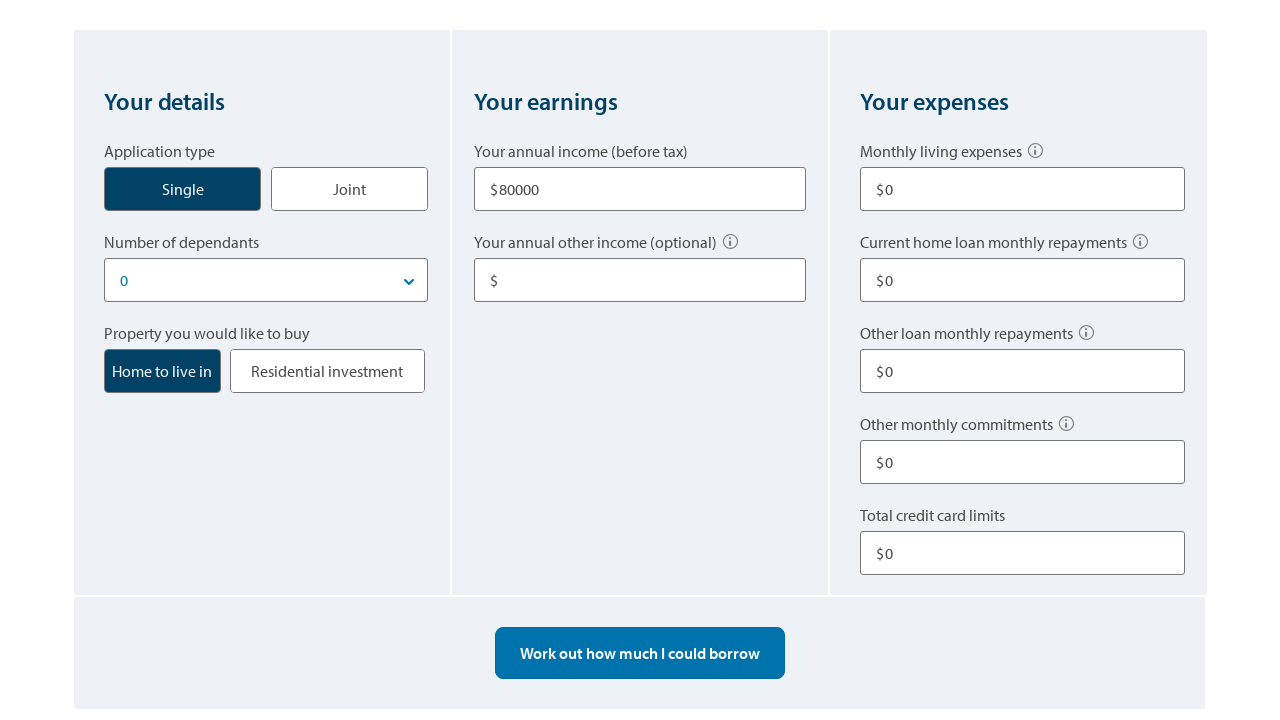

Filled other income field with $10,000 on input[aria-labelledby='q2q2']
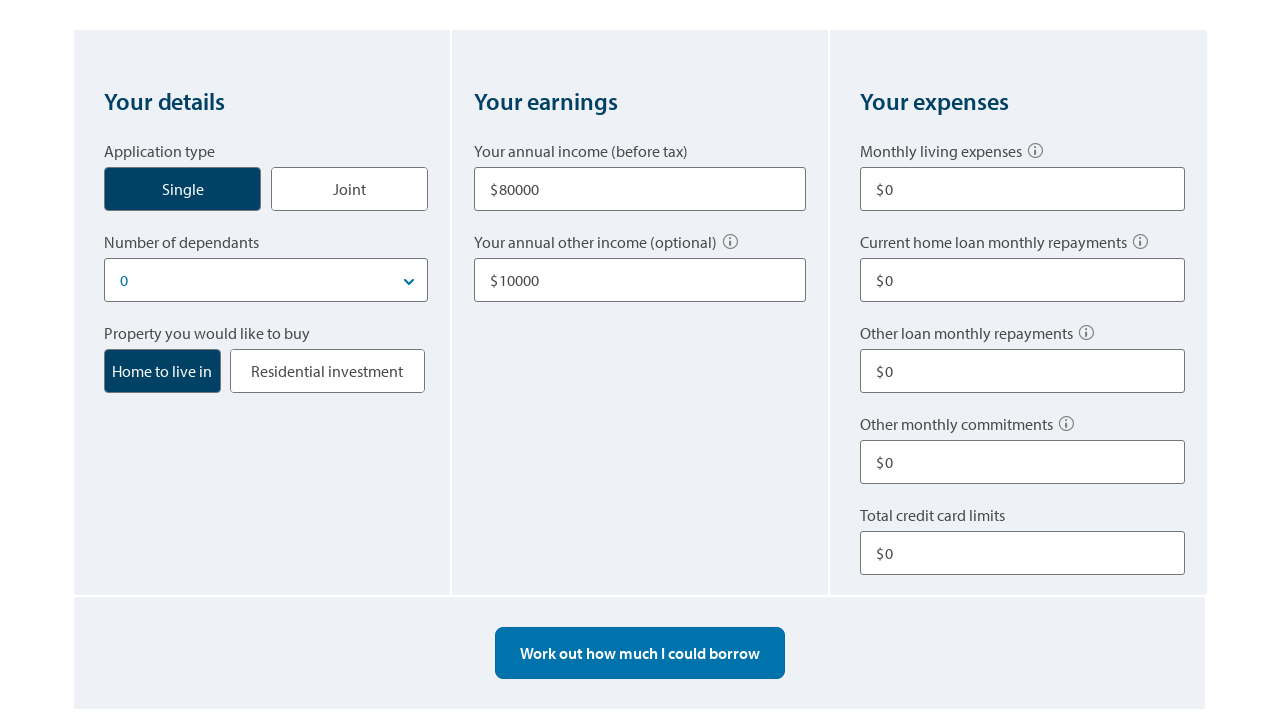

Clicked living expenses field at (1022, 189) on input[aria-labelledby='q3q1']
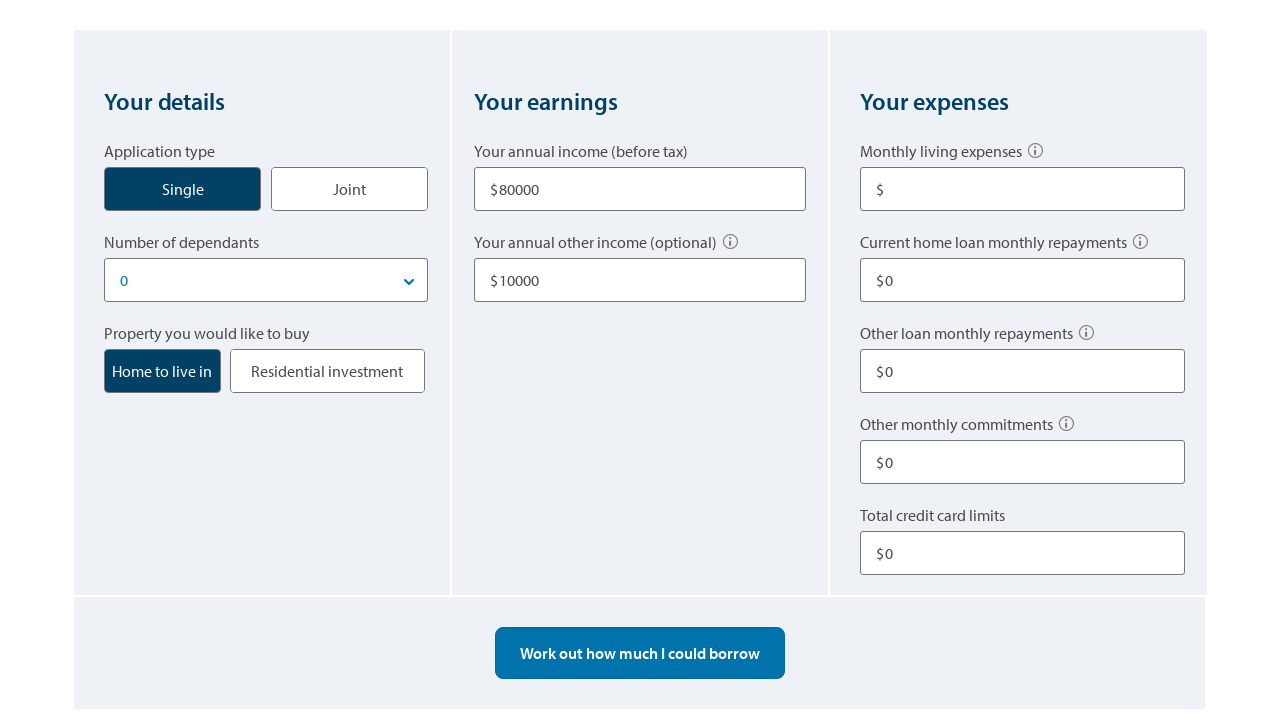

Filled living expenses field with $500 on input[aria-labelledby='q3q1']
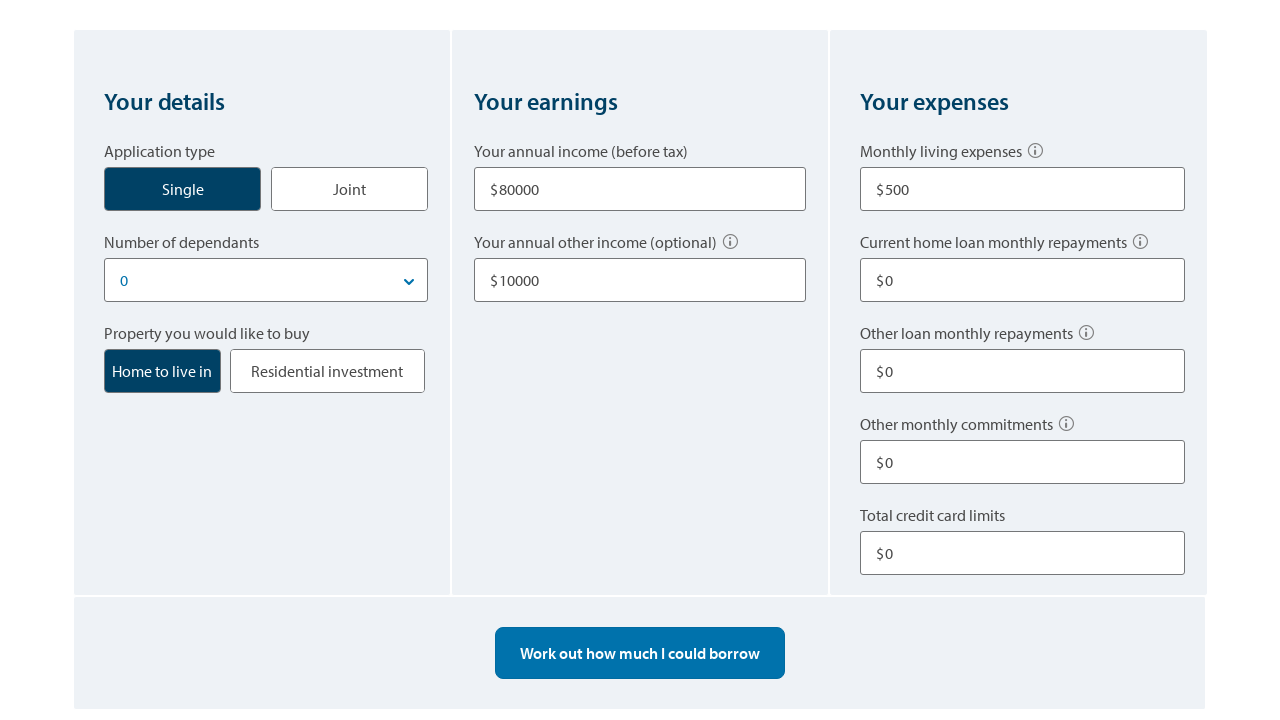

Clicked current home loan repayments field at (1022, 280) on input[aria-labelledby='q3q2']
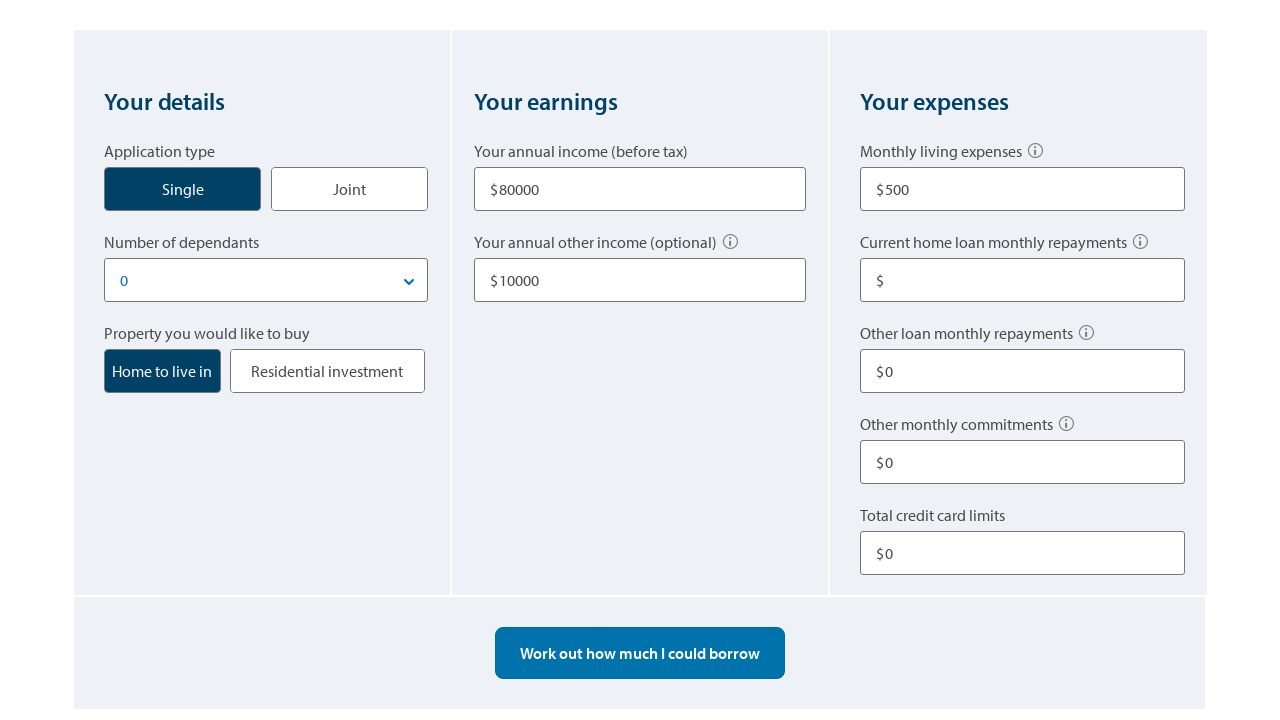

Filled current home loan repayments field with $0 on input[aria-labelledby='q3q2']
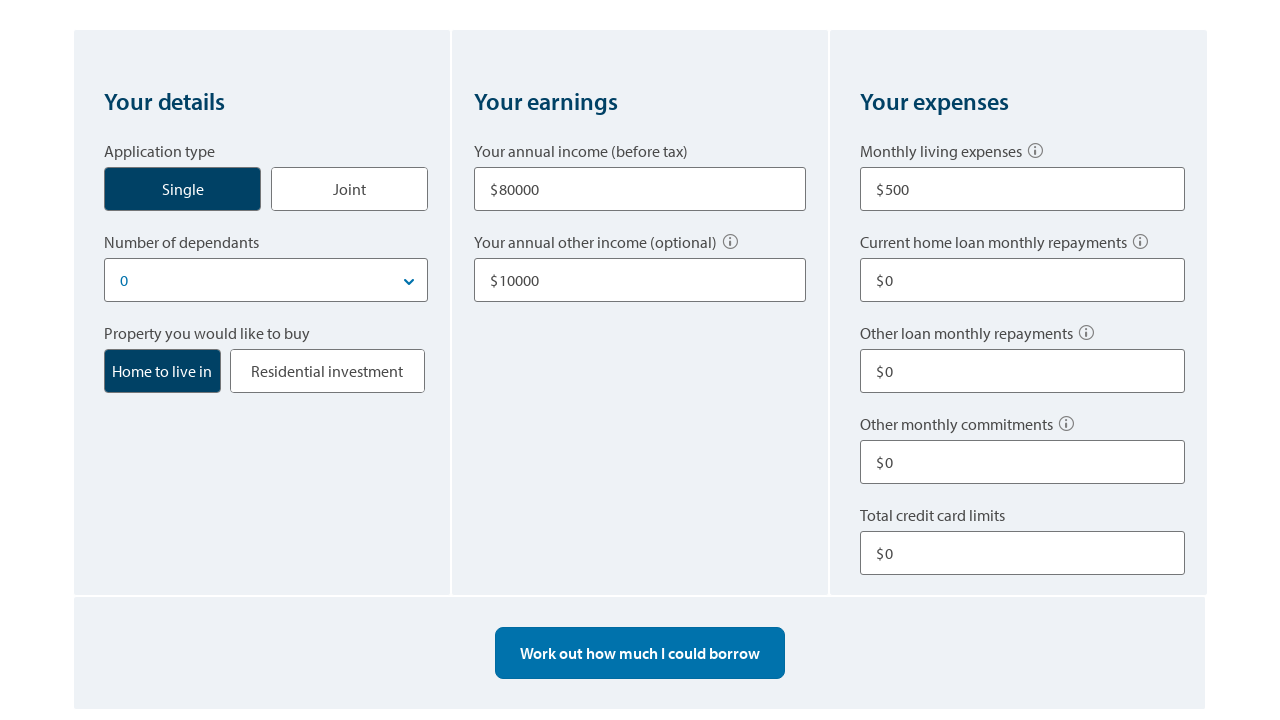

Clicked other loan repayments field at (1022, 371) on input[aria-labelledby='q3q3']
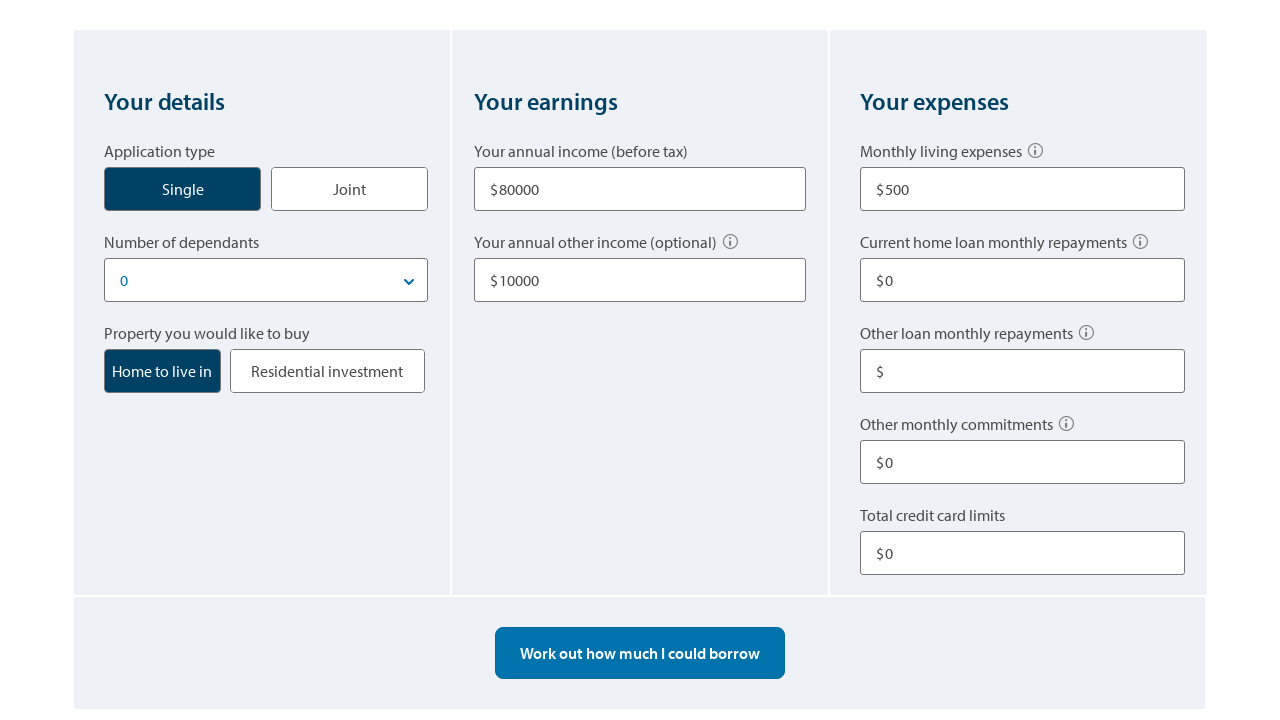

Filled other loan repayments field with $100 on input[aria-labelledby='q3q3']
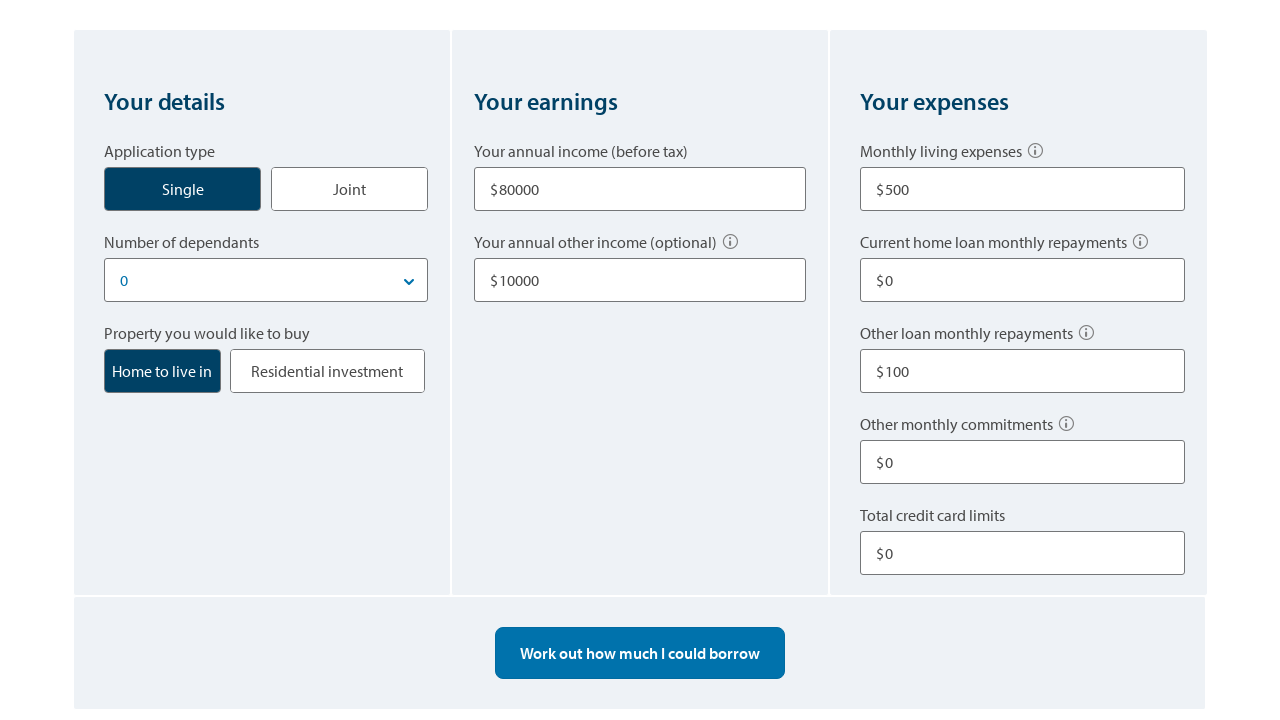

Clicked other commitments field at (1022, 462) on input[aria-labelledby='q3q4']
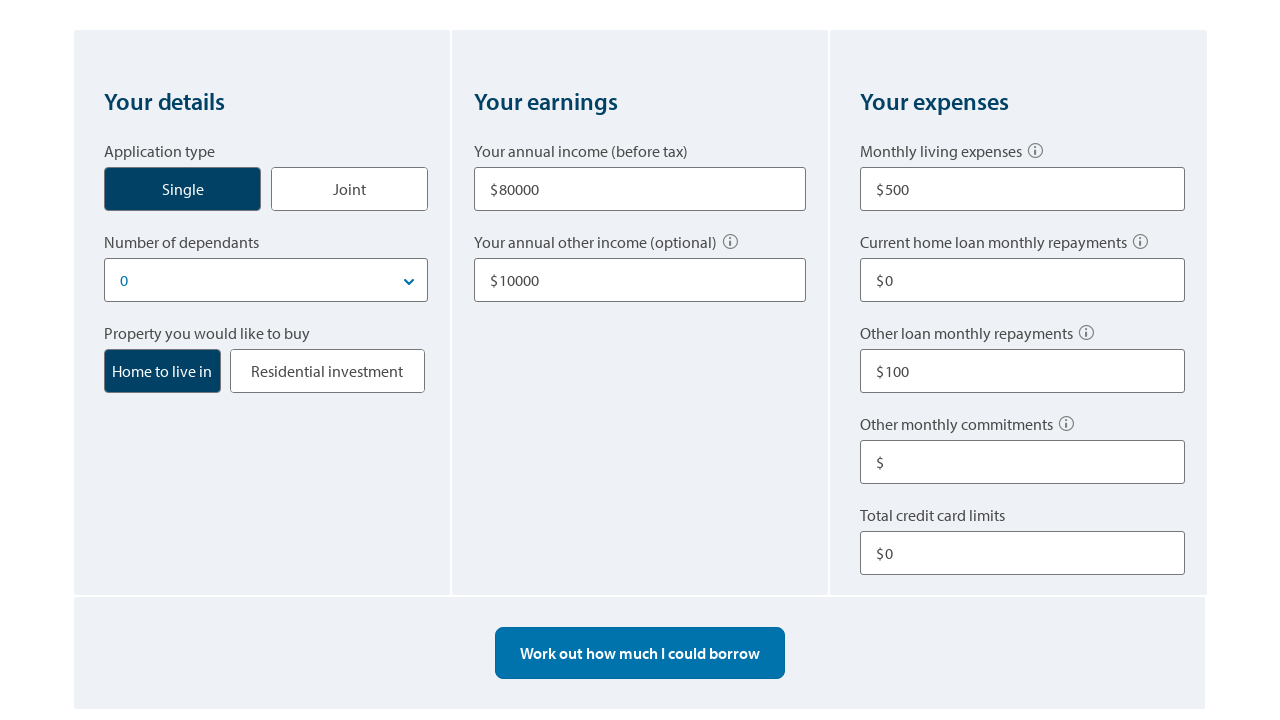

Filled other commitments field with $0 on input[aria-labelledby='q3q4']
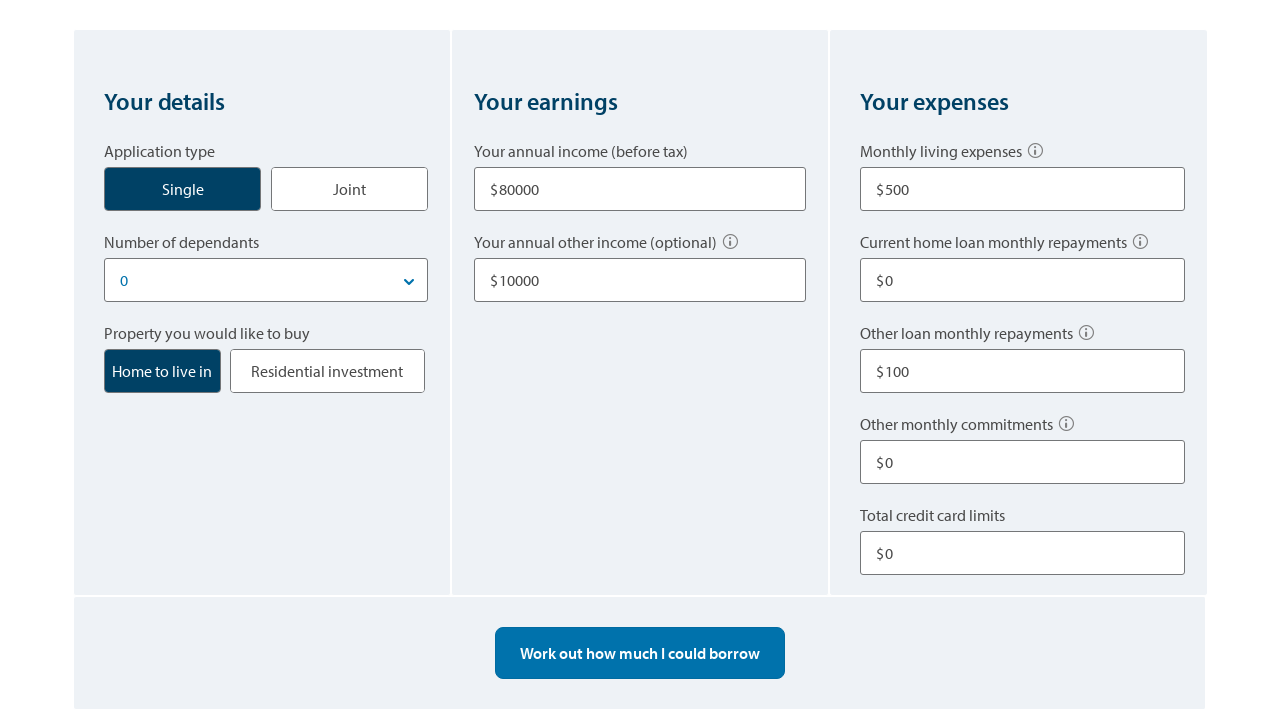

Clicked total credit card limits field at (1022, 553) on input[aria-labelledby='q3q5']
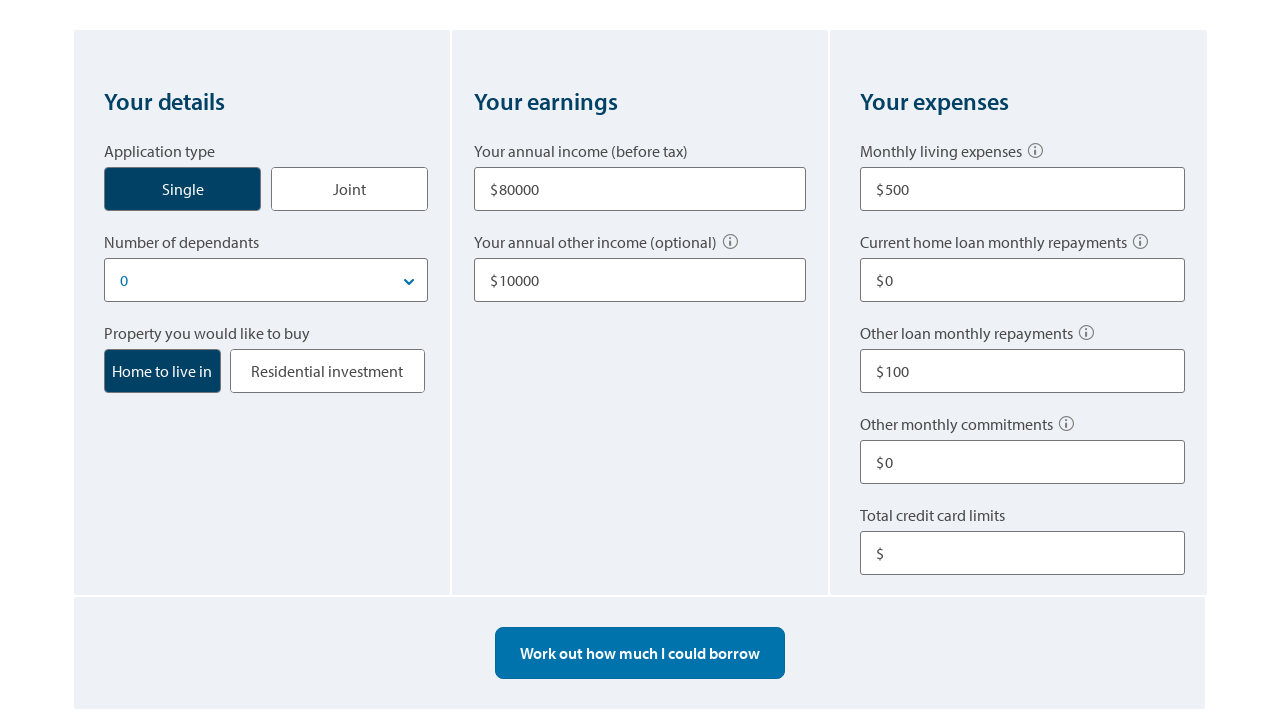

Filled total credit card limits field with $10,000 on input[aria-labelledby='q3q5']
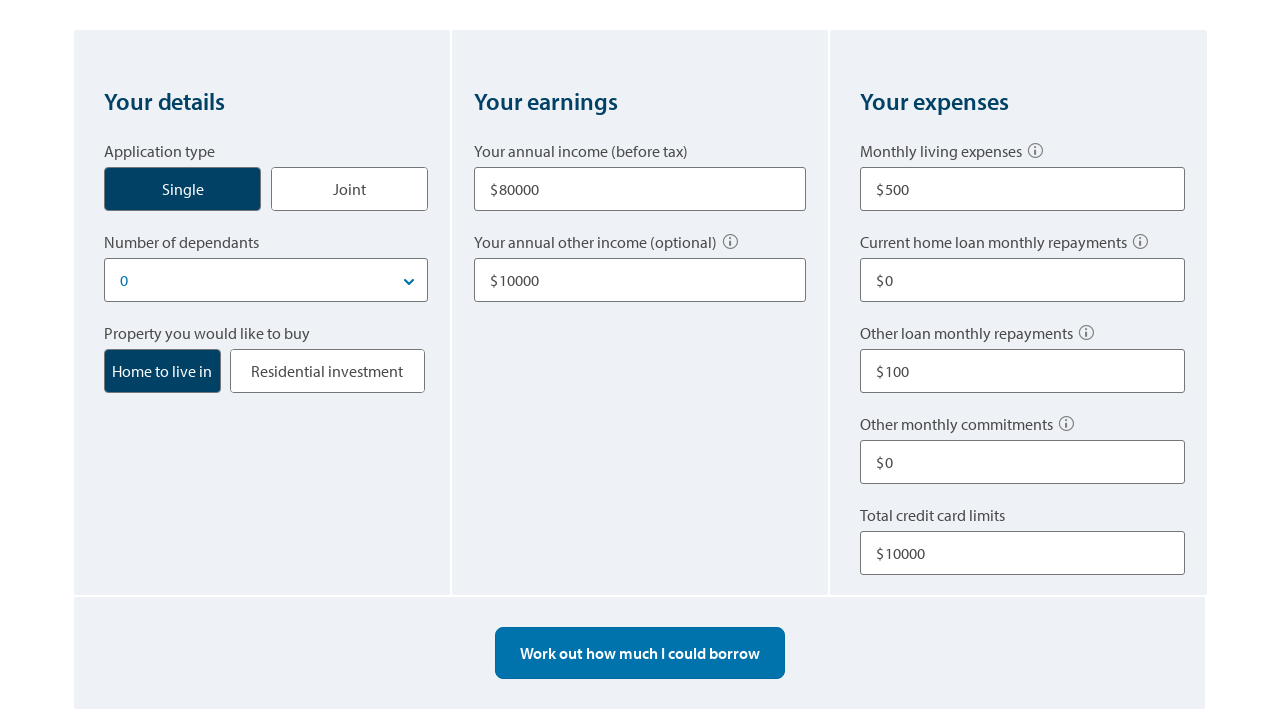

Clicked calculate button to calculate borrowing estimate at (640, 653) on #btnBorrowCalculater
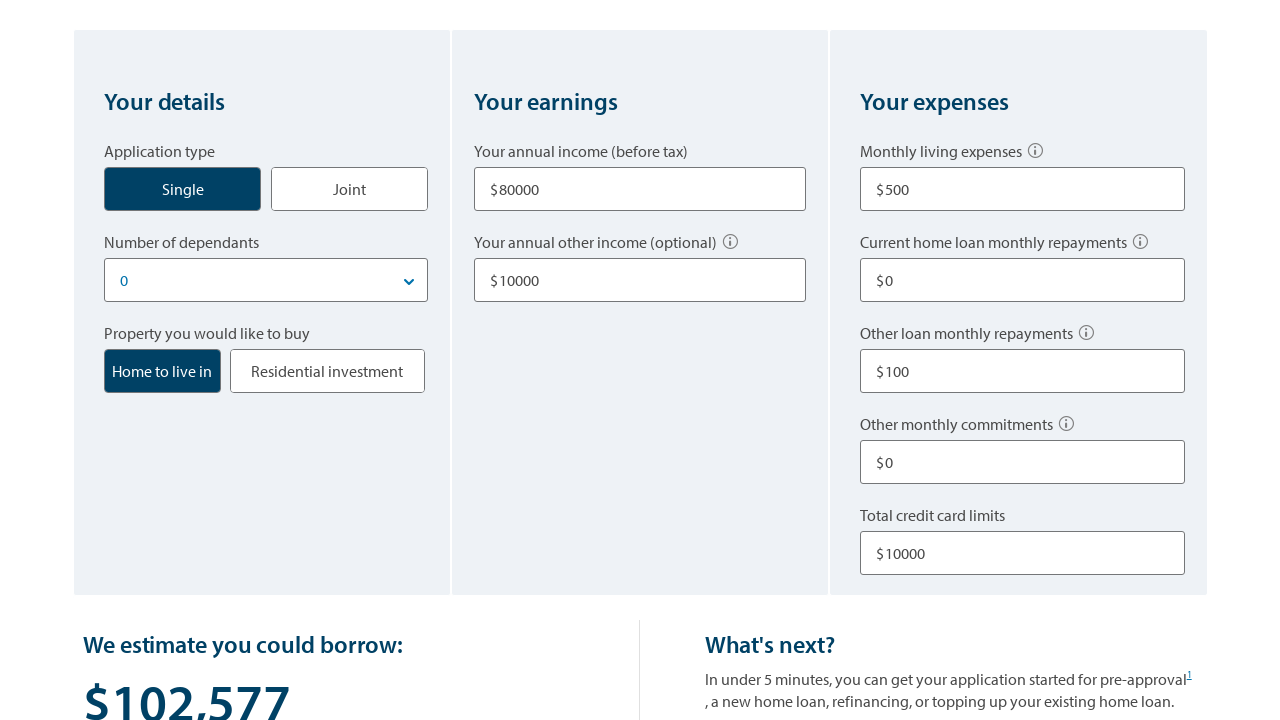

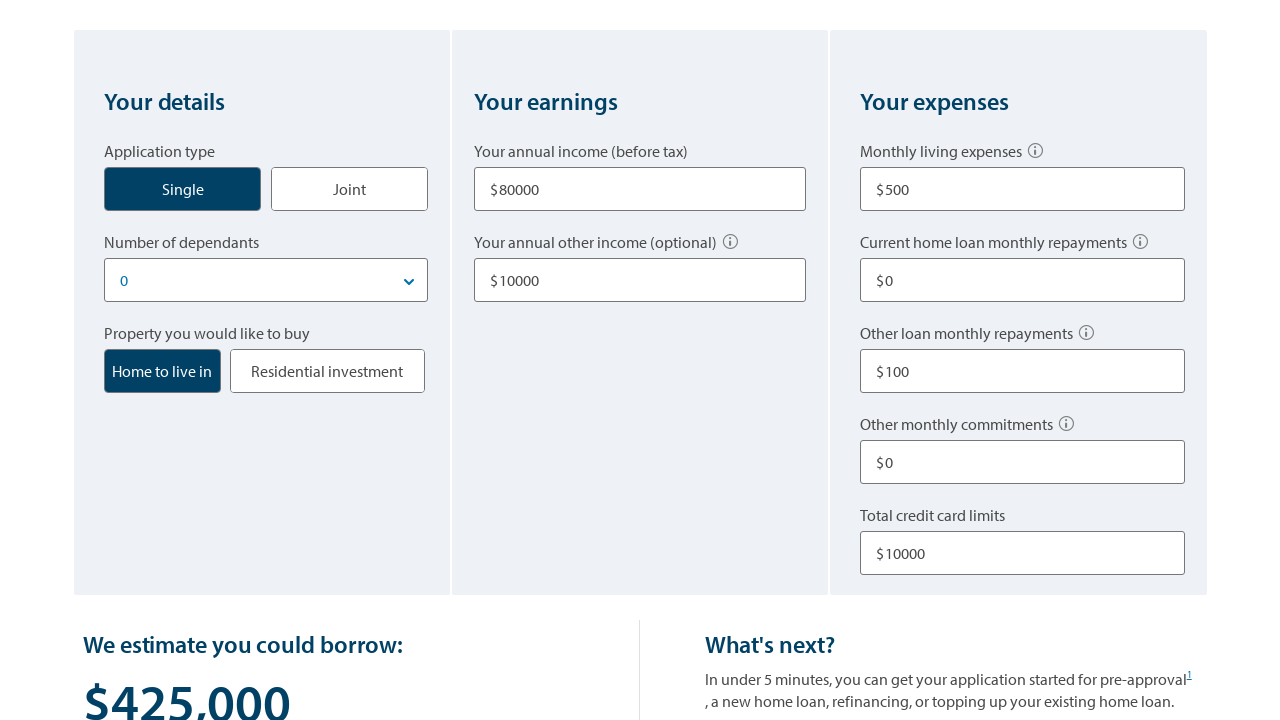